Tests the quote search functionality by selecting an author from a dropdown, selecting a tag, clicking the submit button, and verifying that quotes are displayed.

Starting URL: https://quotes.toscrape.com/search.aspx

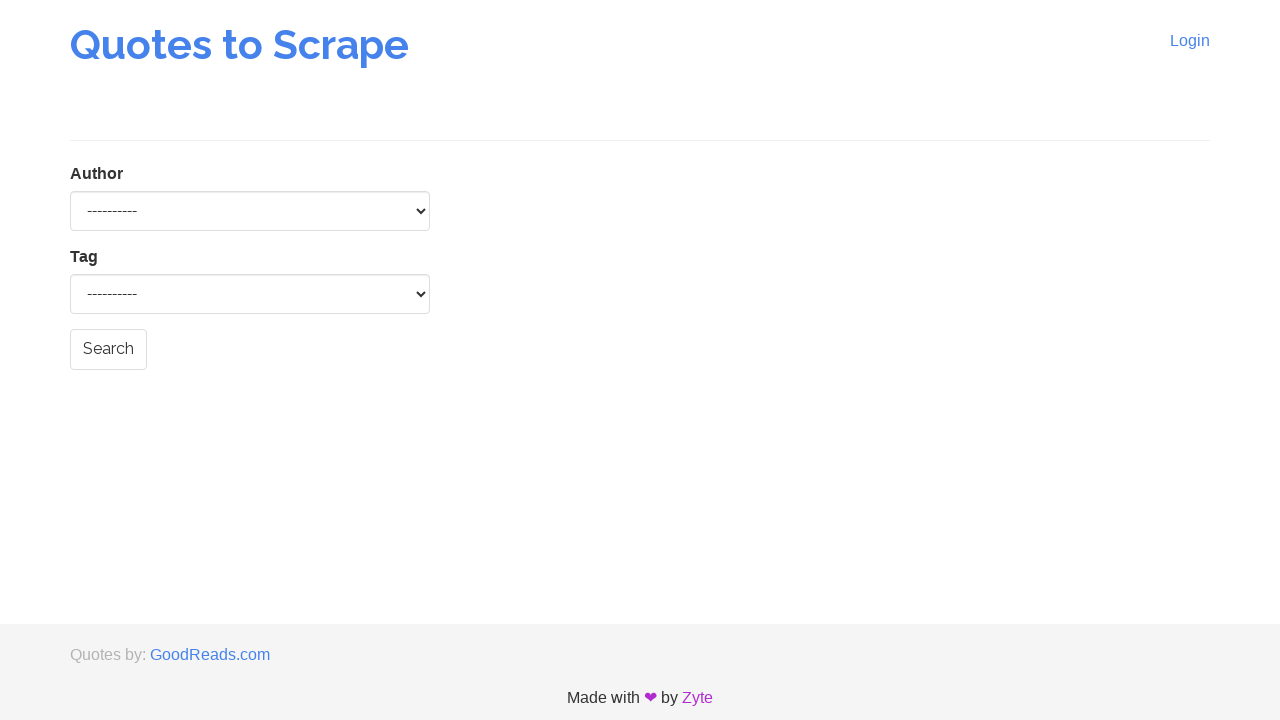

Author dropdown loaded
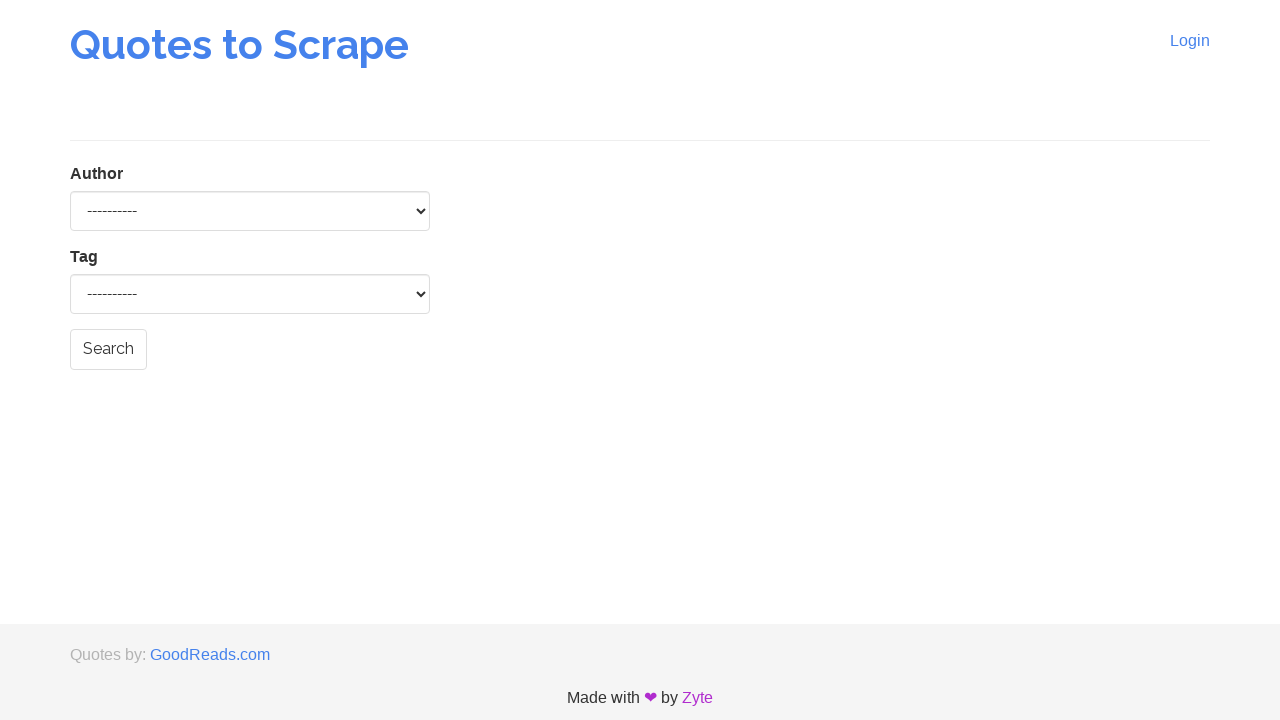

Selected Albert Einstein from author dropdown on #author
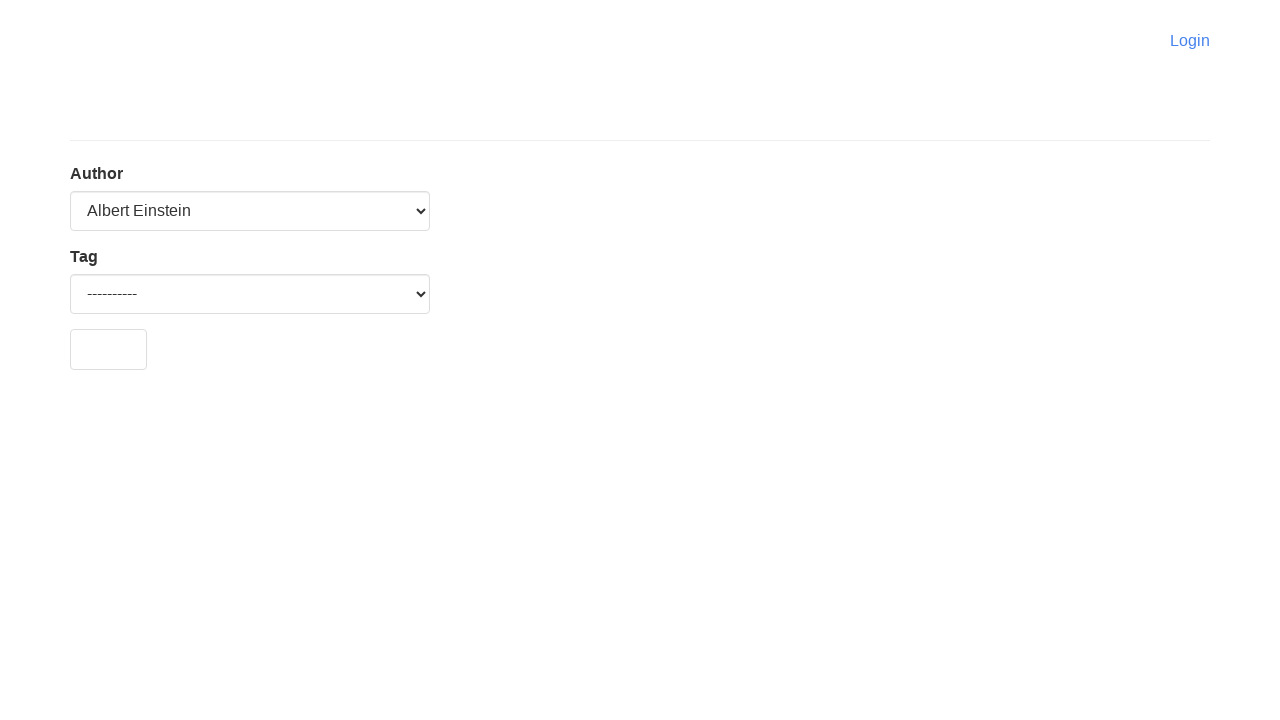

Tag dropdown loaded after author selection
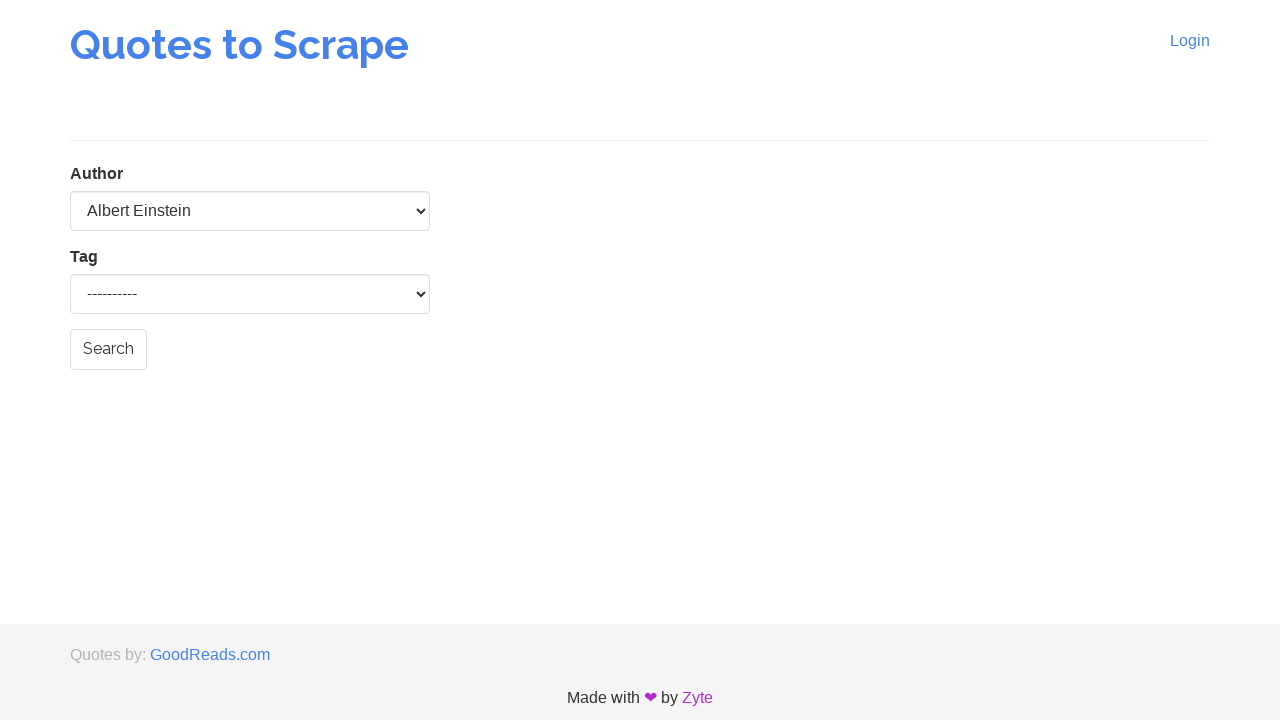

Selected 'inspirational' tag from dropdown on #tag
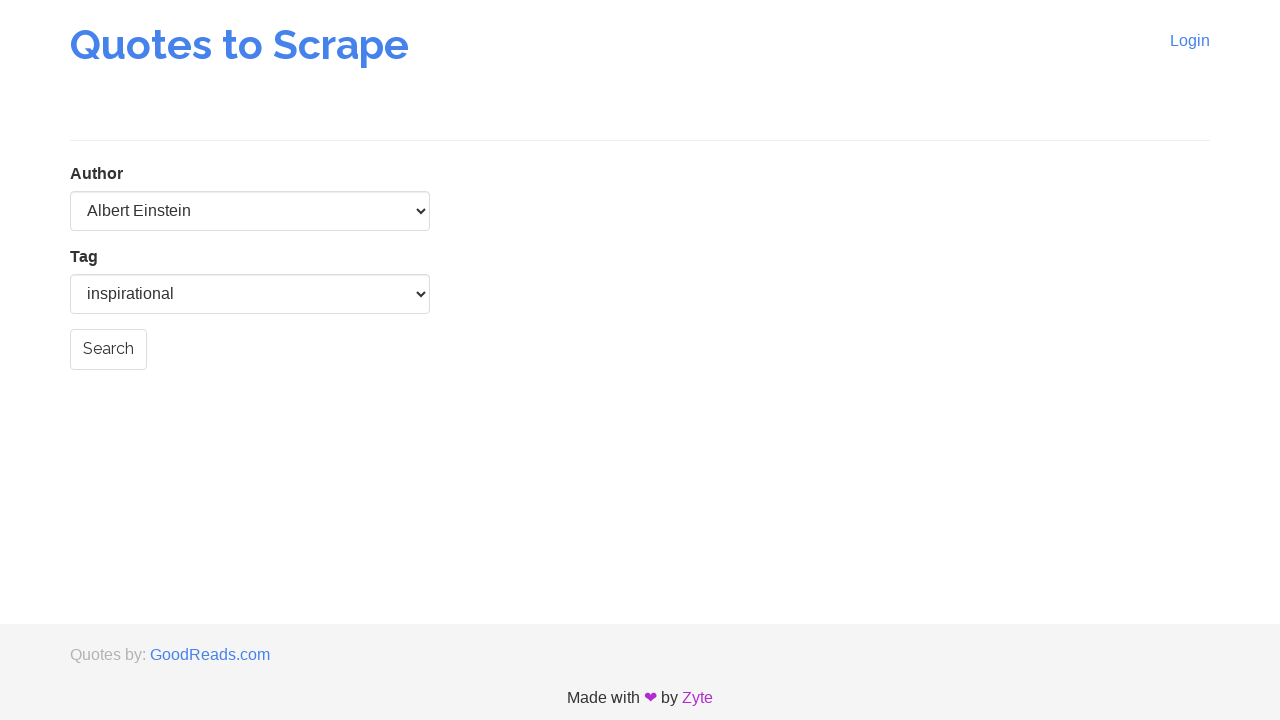

Clicked submit button to search for quotes at (108, 349) on input[name='submit_button']
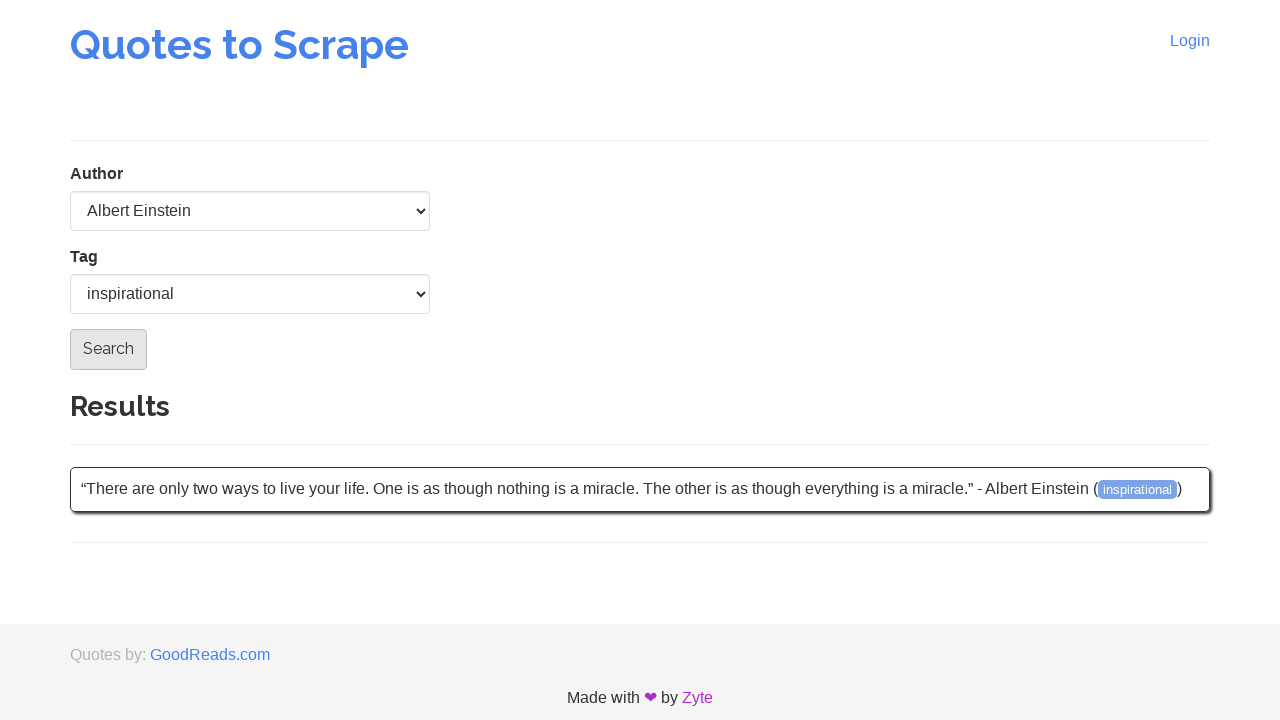

Quote results loaded
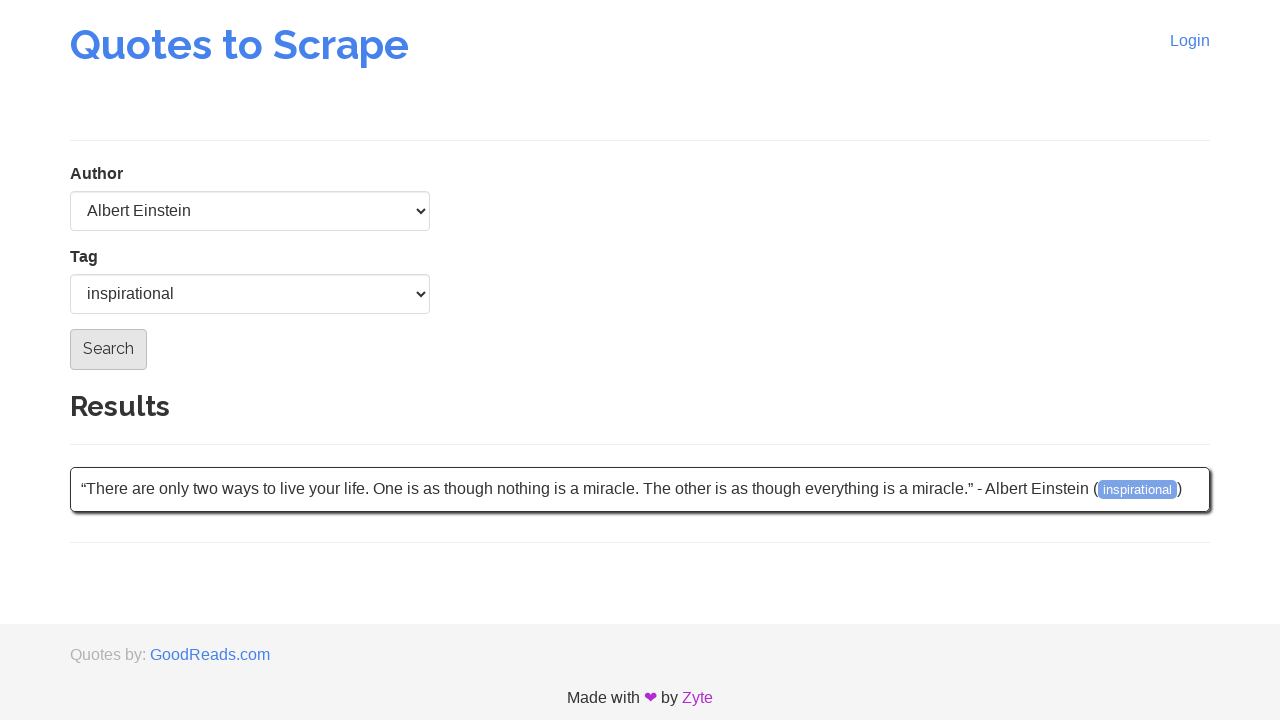

Quote content verified - quotes are displayed
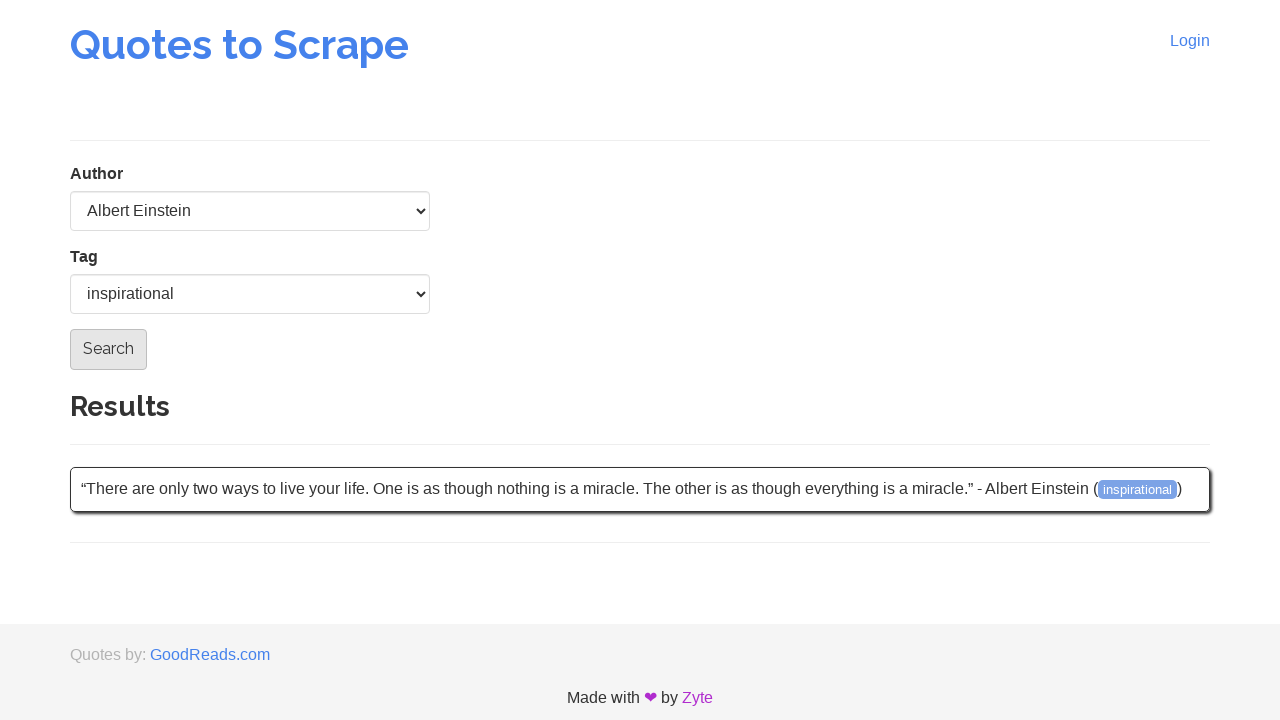

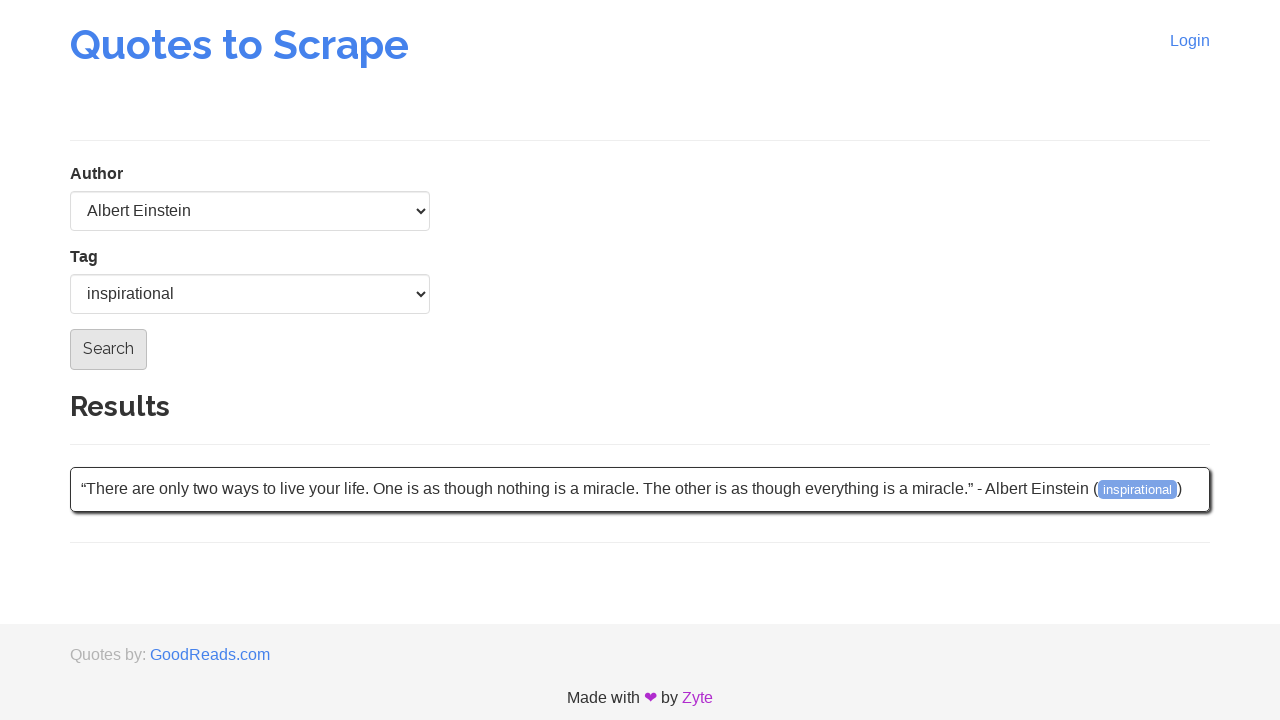